Tests hover functionality by moving mouse over different image elements

Starting URL: http://the-internet.herokuapp.com/

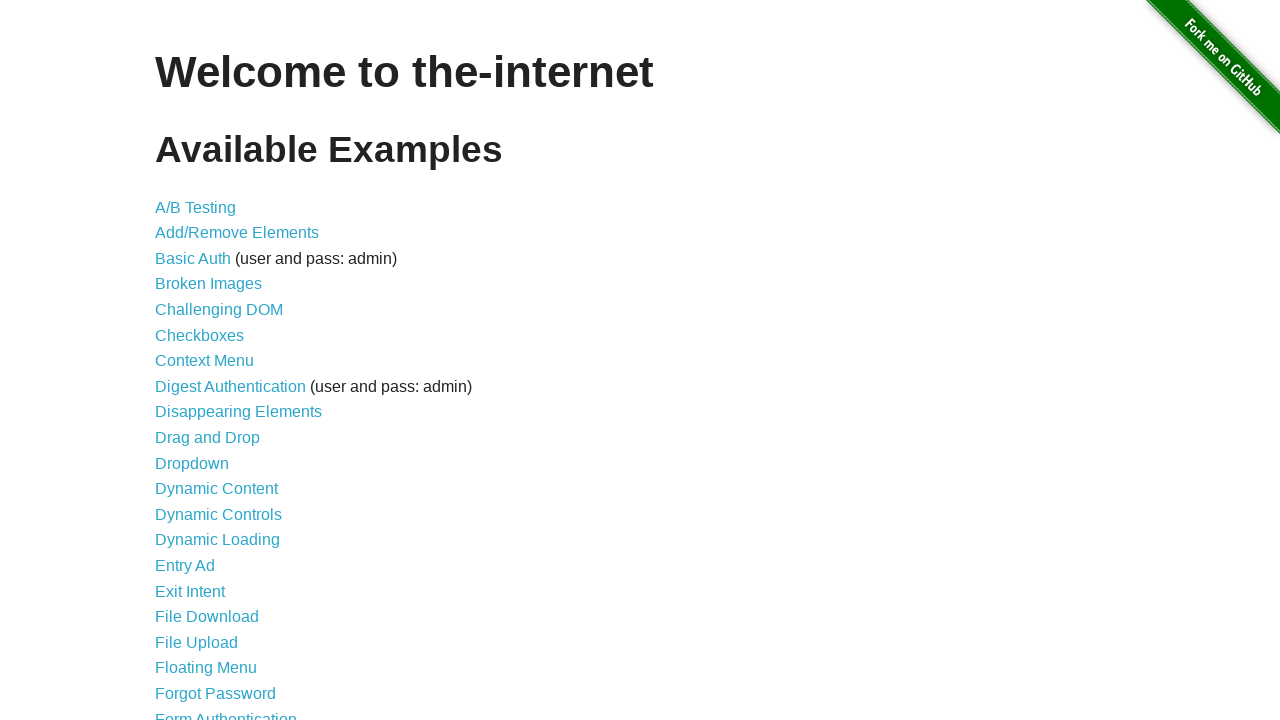

Clicked on Hovers link at (180, 360) on text='Hovers'
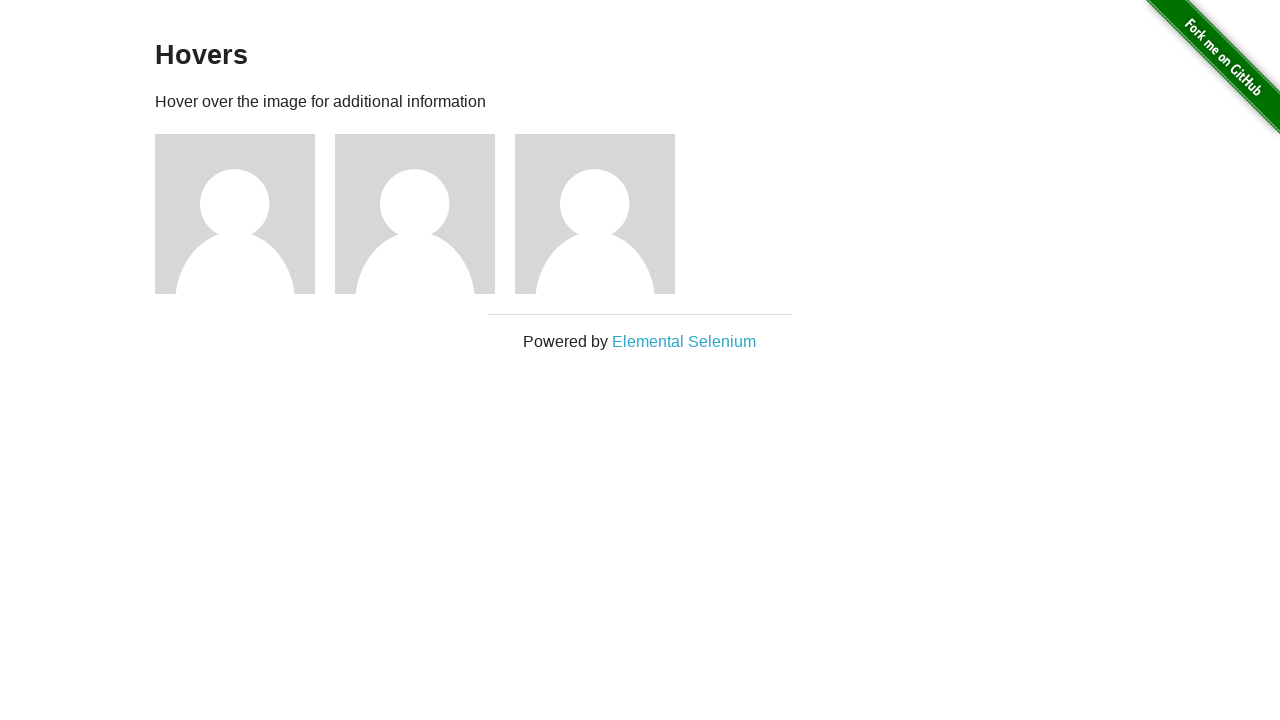

Hovered over first image element at (235, 214) on .figure img >> nth=0
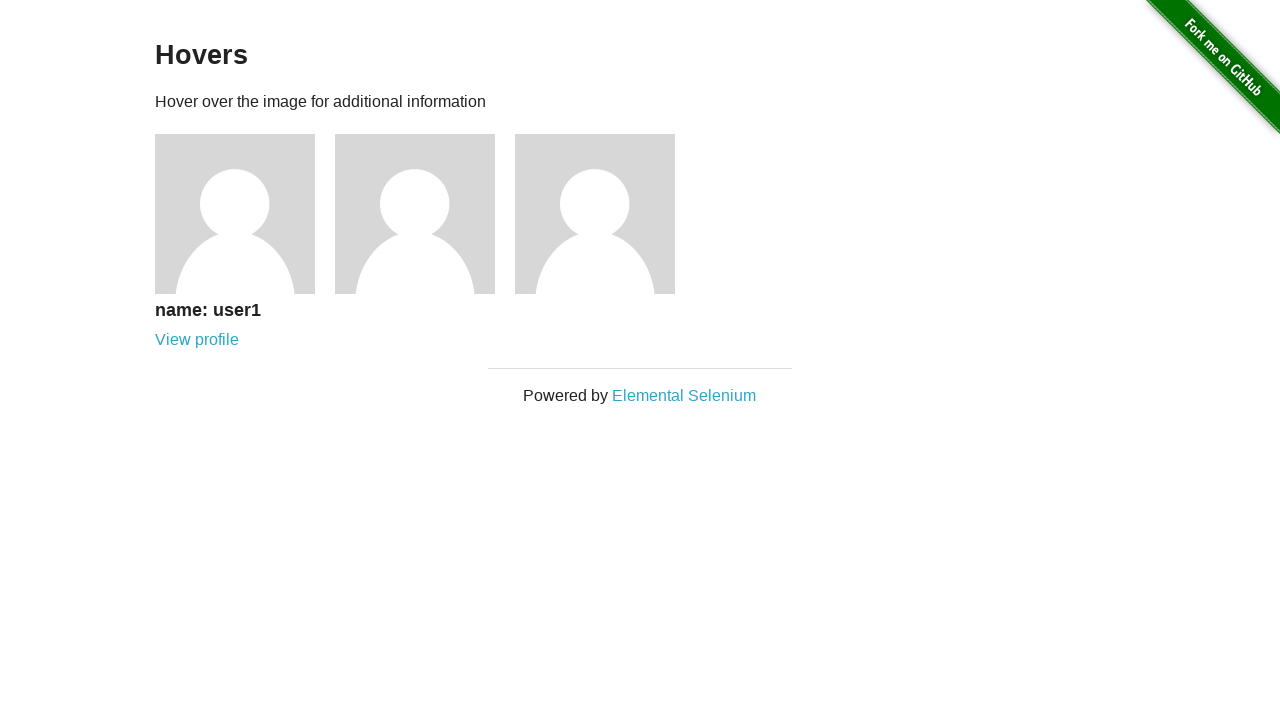

Hovered over second image element at (415, 214) on .figure img >> nth=1
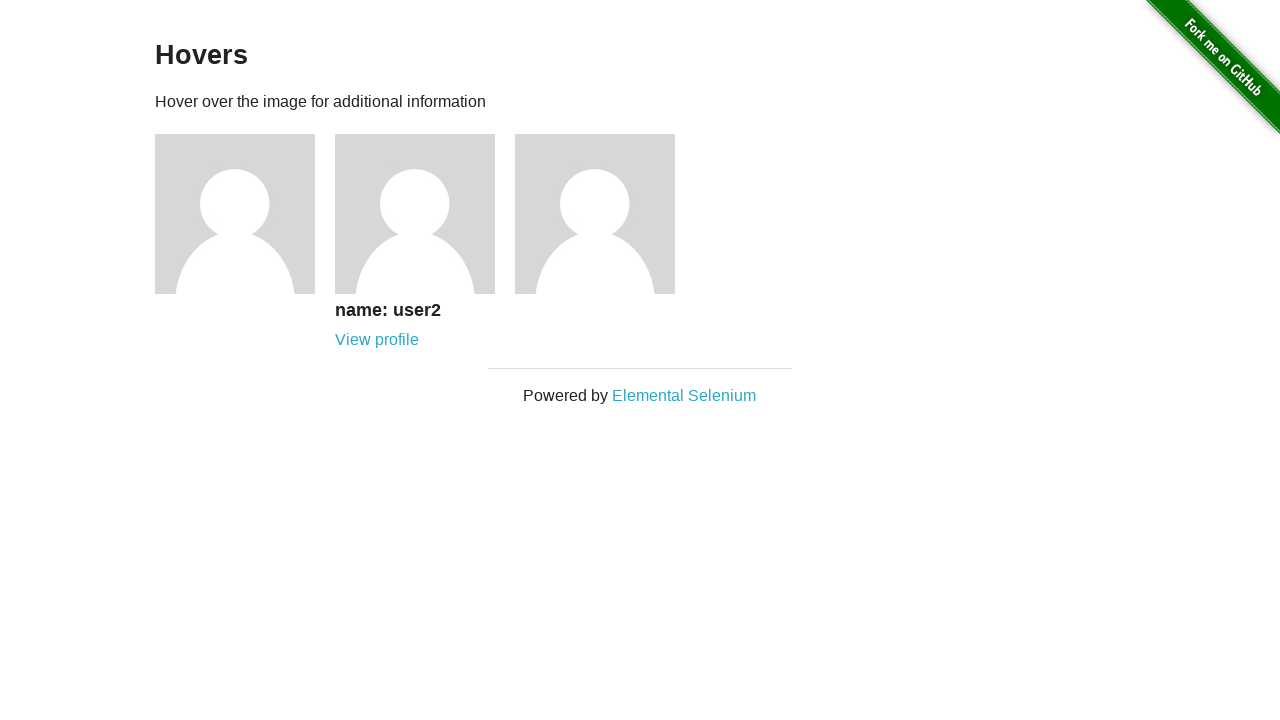

Hovered over third image element at (595, 214) on .figure img >> nth=2
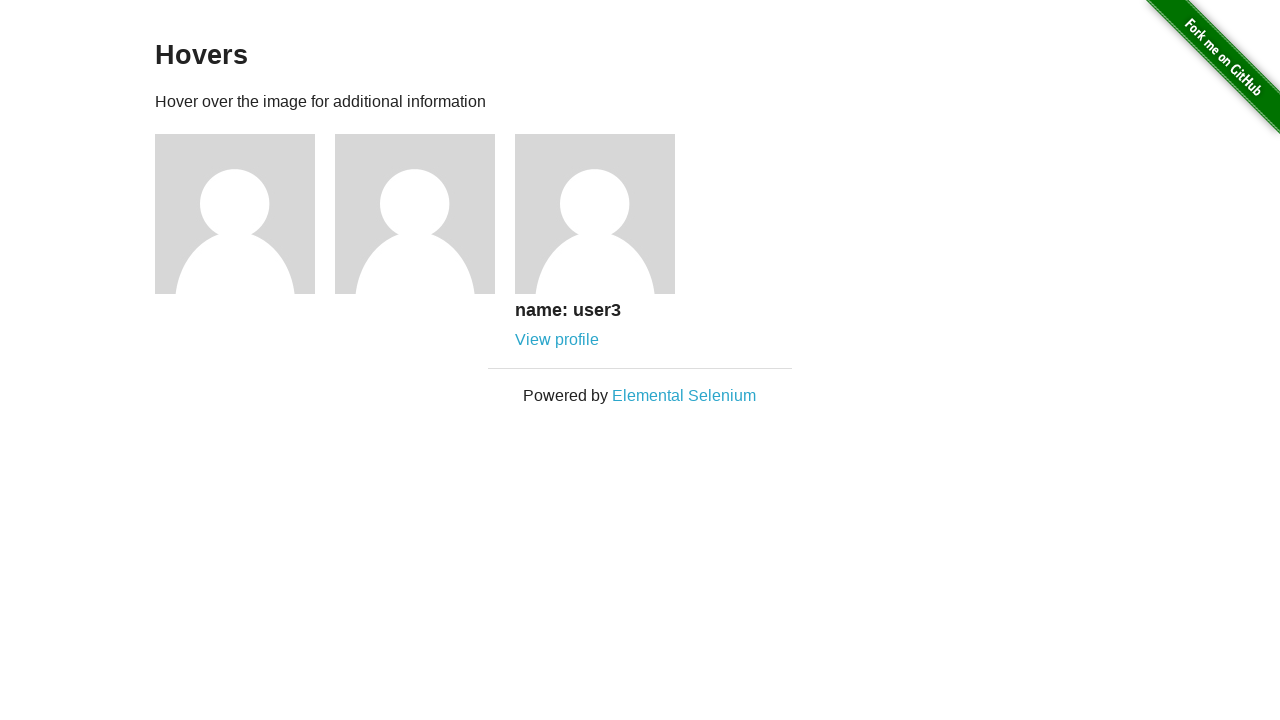

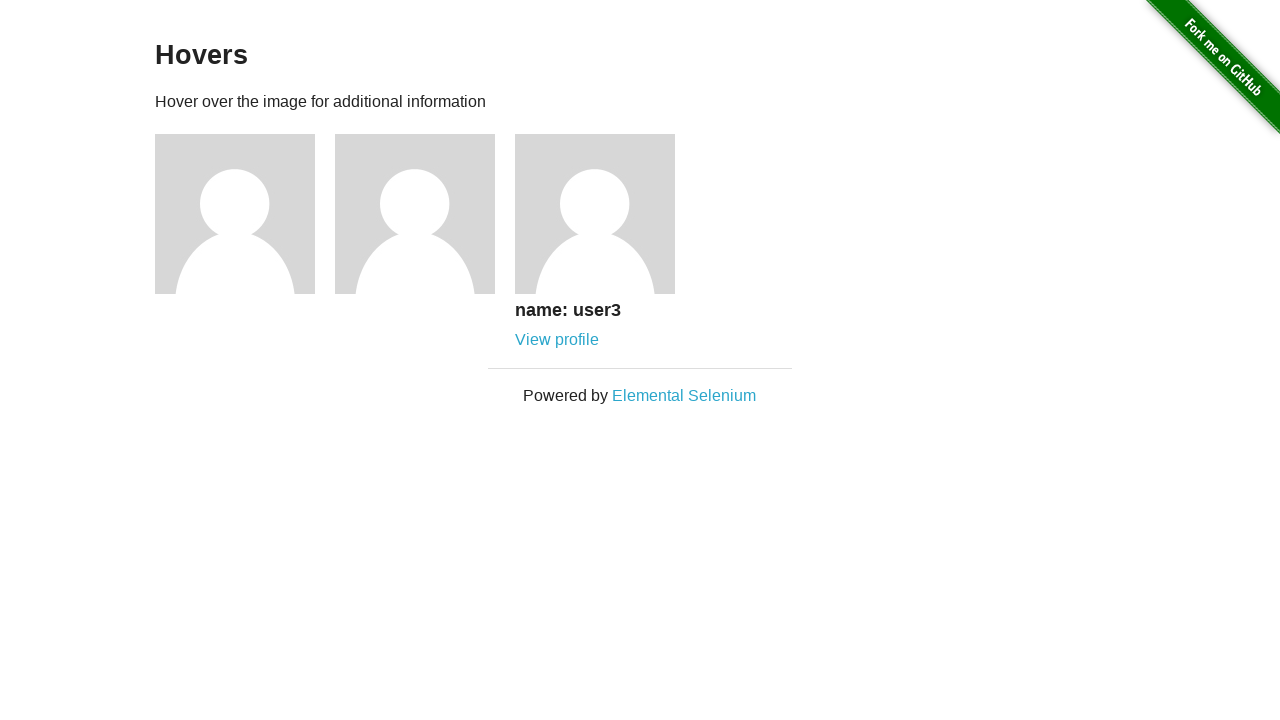